Navigates to the Royal Enfield India homepage and waits for the page to load

Starting URL: https://www.royalenfield.com/in/en/home/

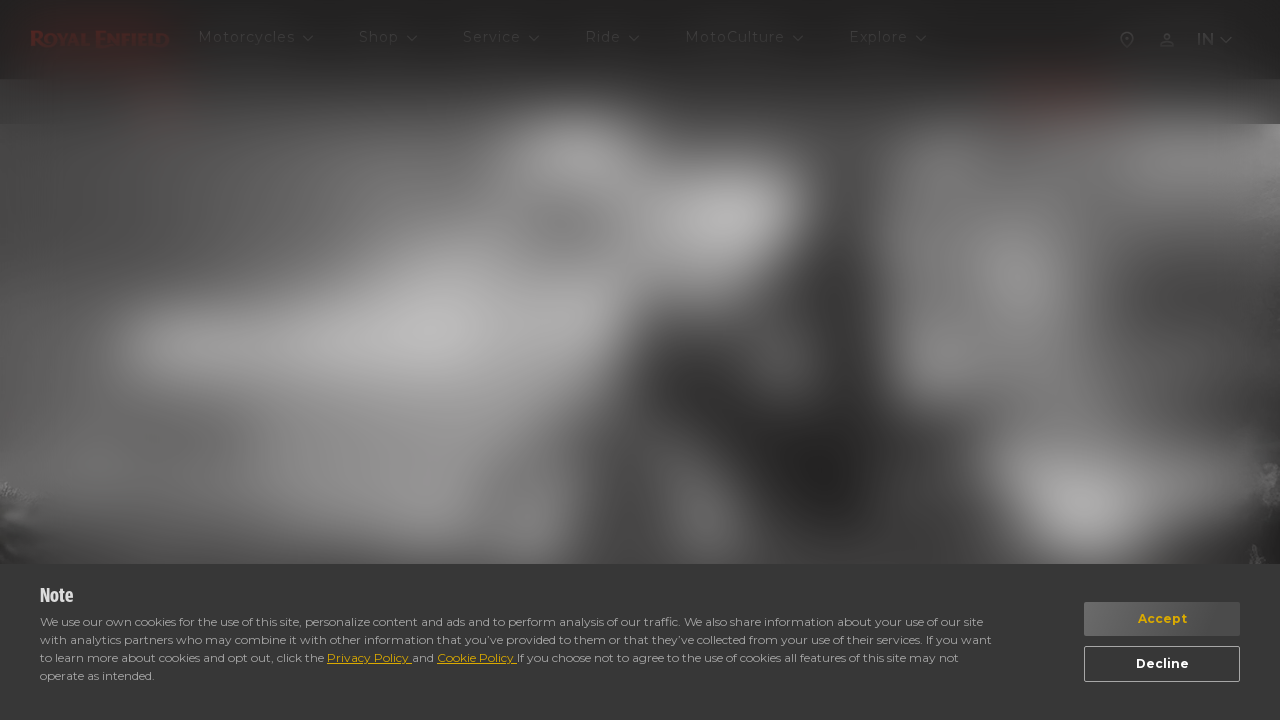

Waited for Royal Enfield India homepage to fully load (networkidle)
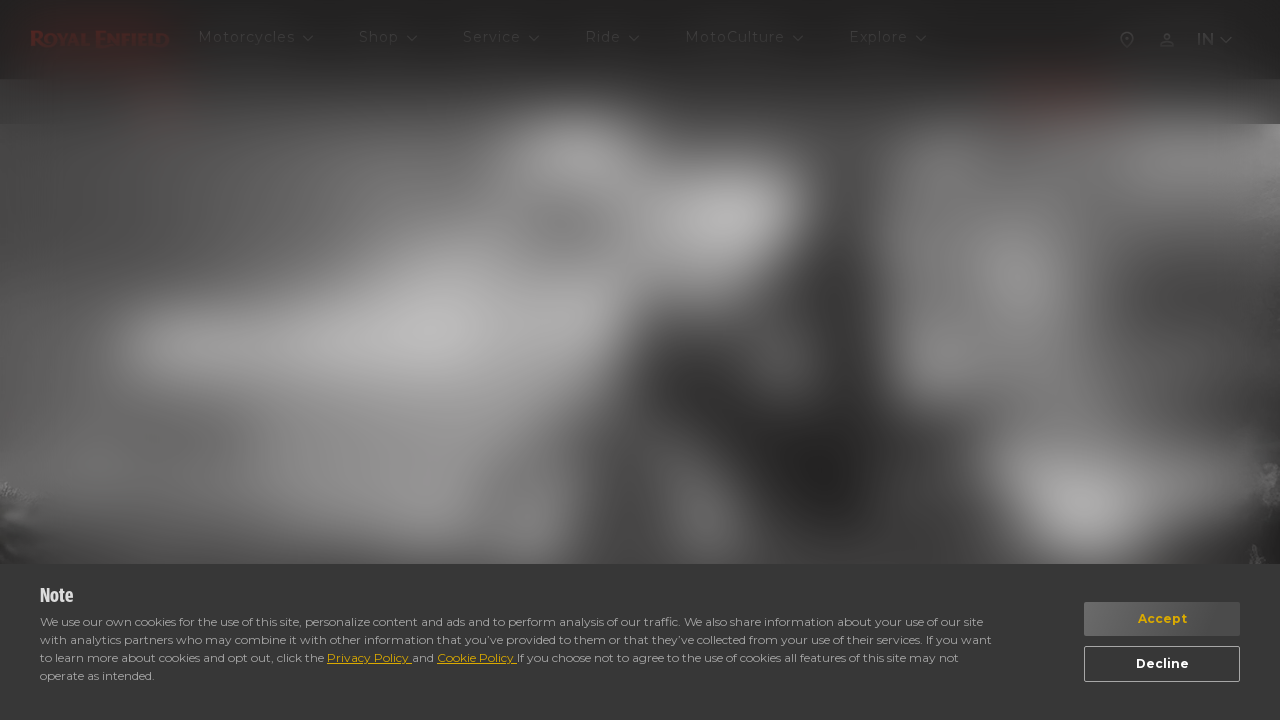

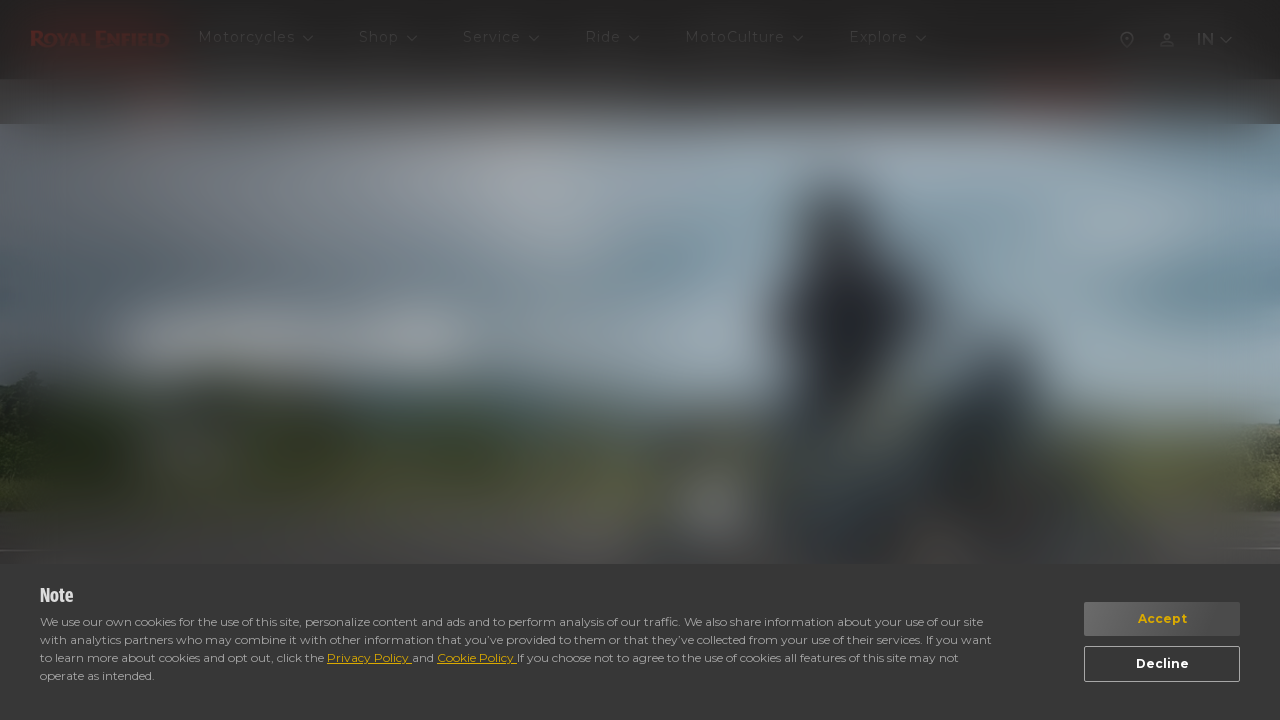